Clicks on multiple buttons sequentially to test dynamic button interactions

Starting URL: https://testpages.herokuapp.com/styled/dynamic-buttons-simple.html

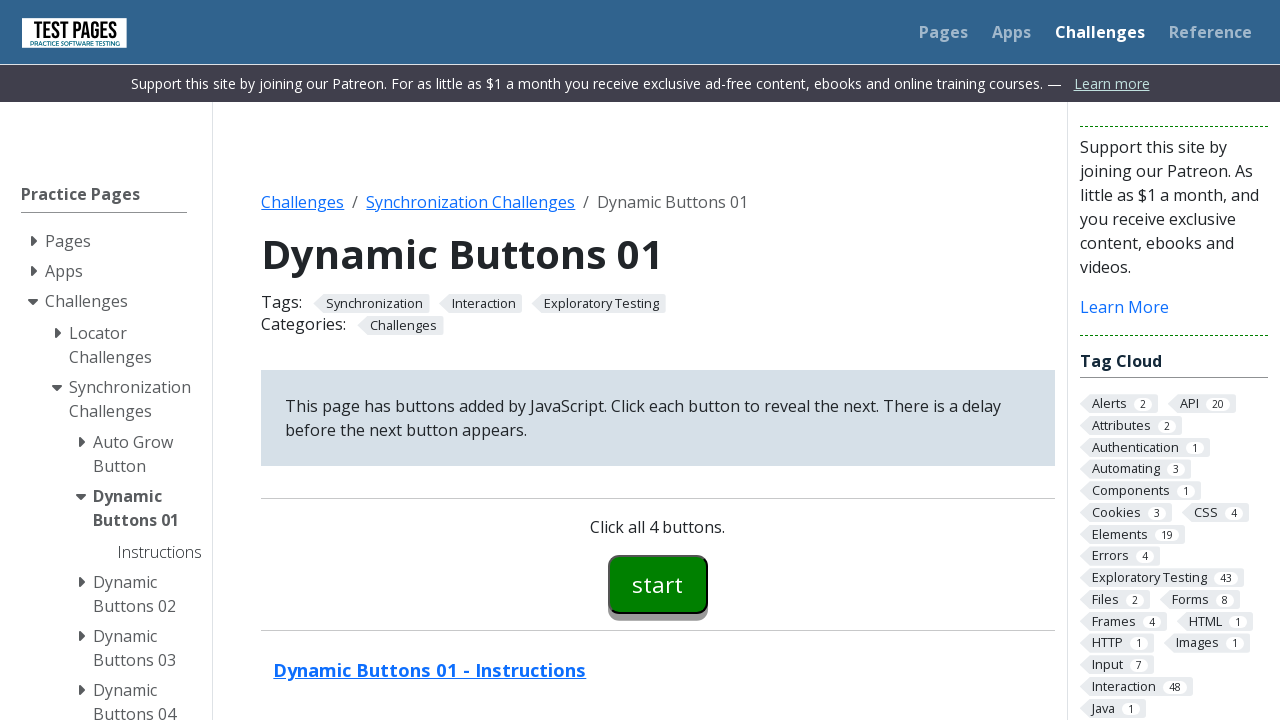

Clicked on buttons container at (658, 584) on #buttons
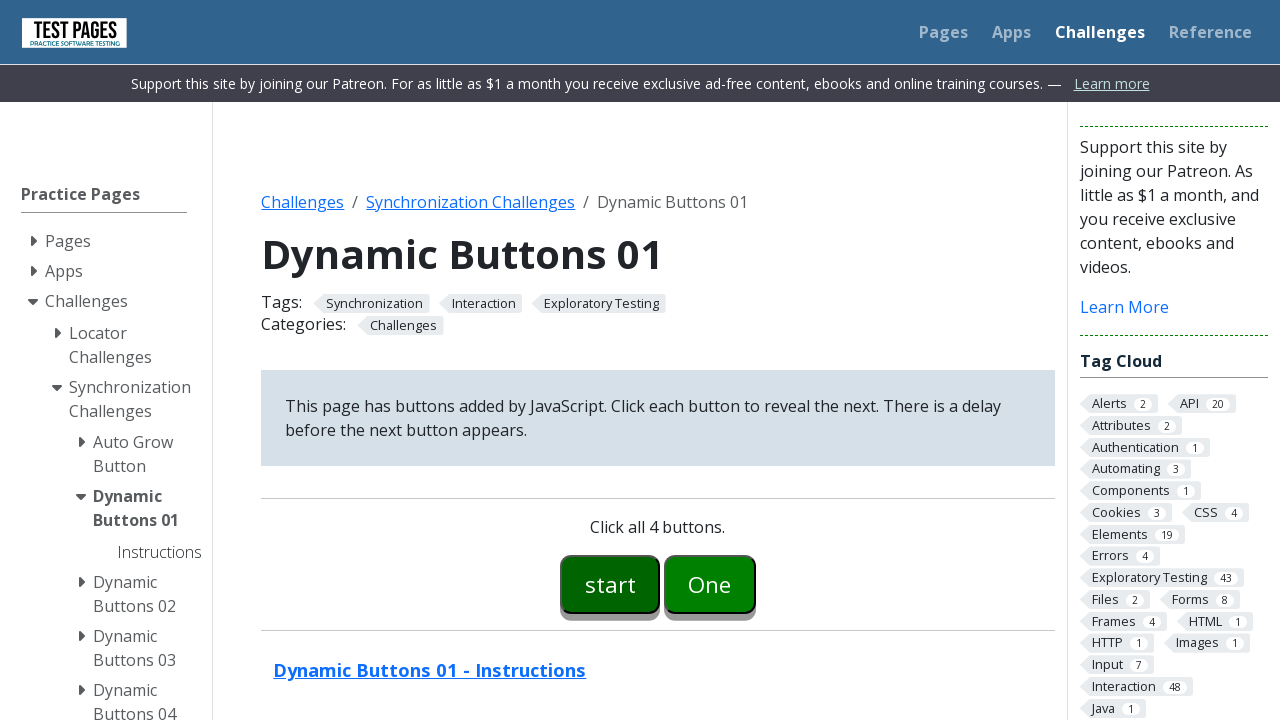

Clicked button 01 at (710, 584) on #button01
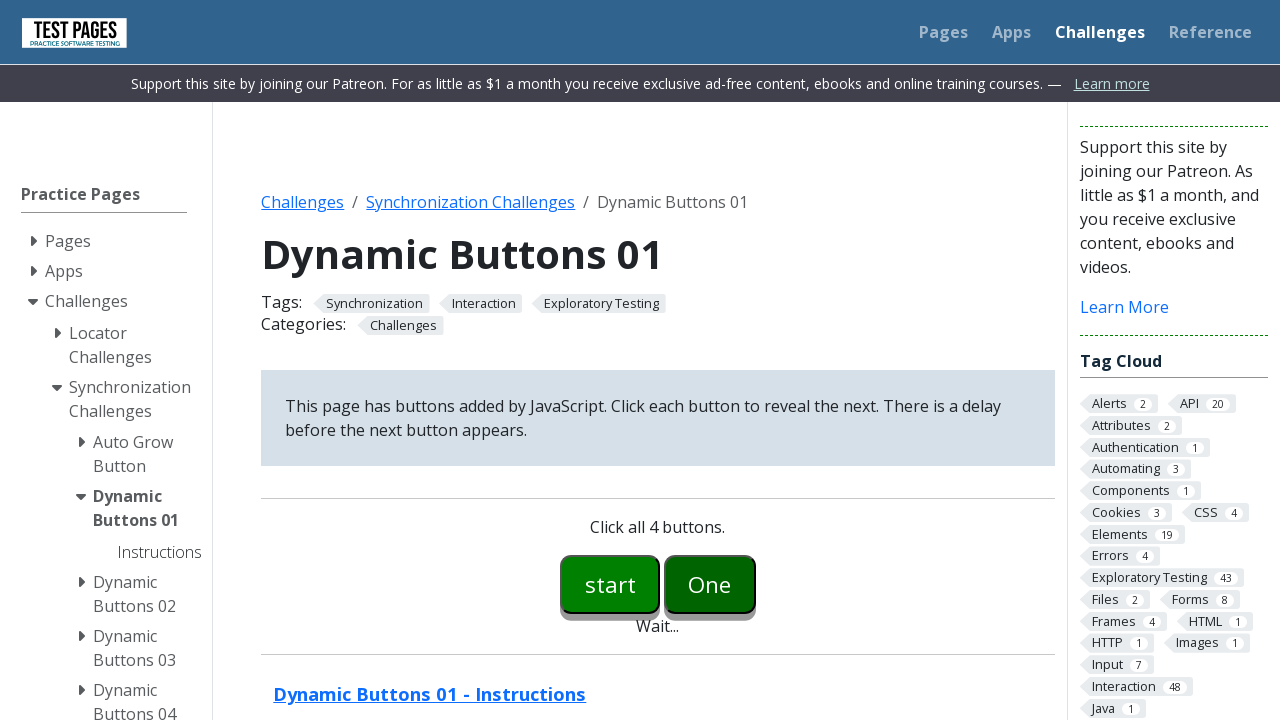

Clicked button 02 at (756, 584) on #button02
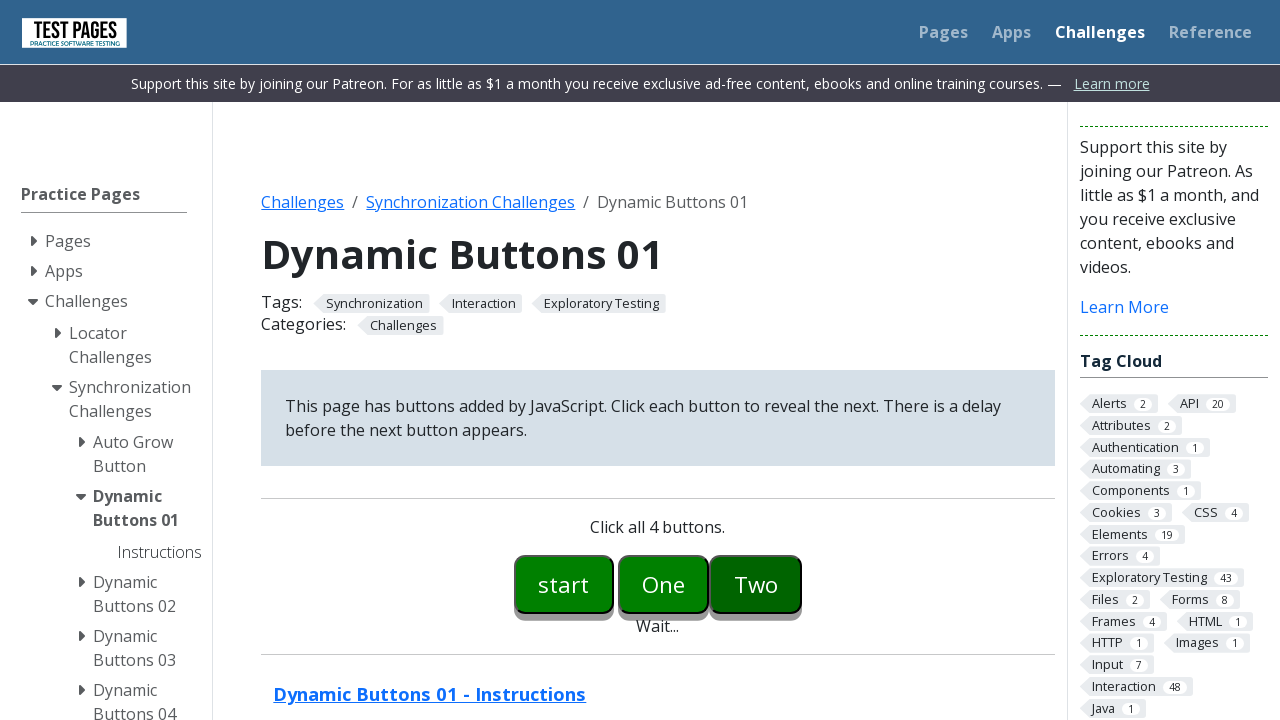

Clicked button 03 at (802, 584) on #button03
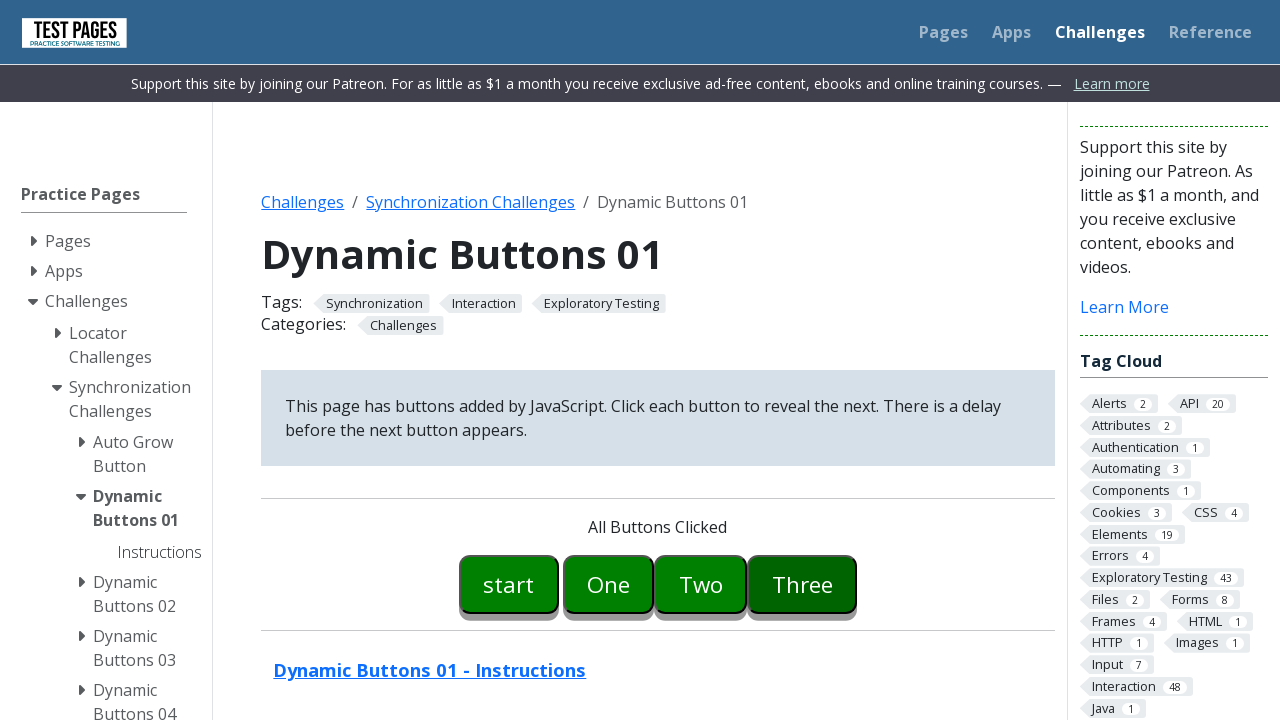

Message displayed after clicking all buttons
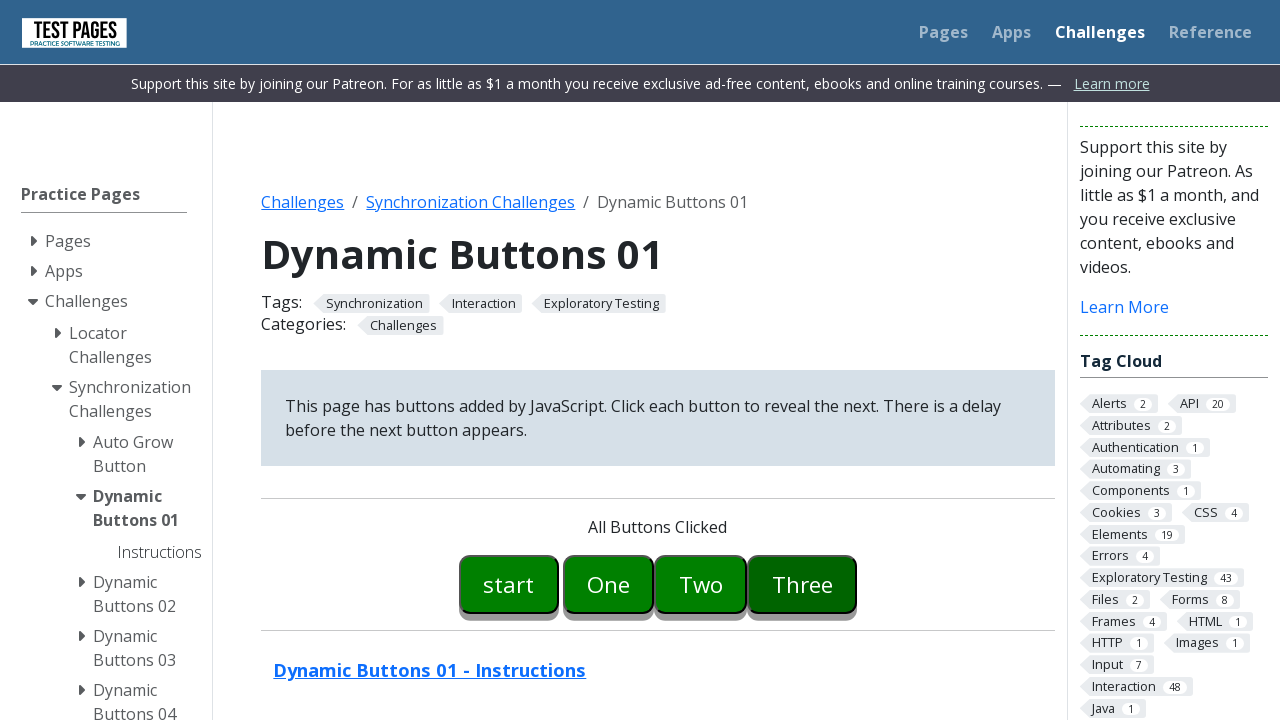

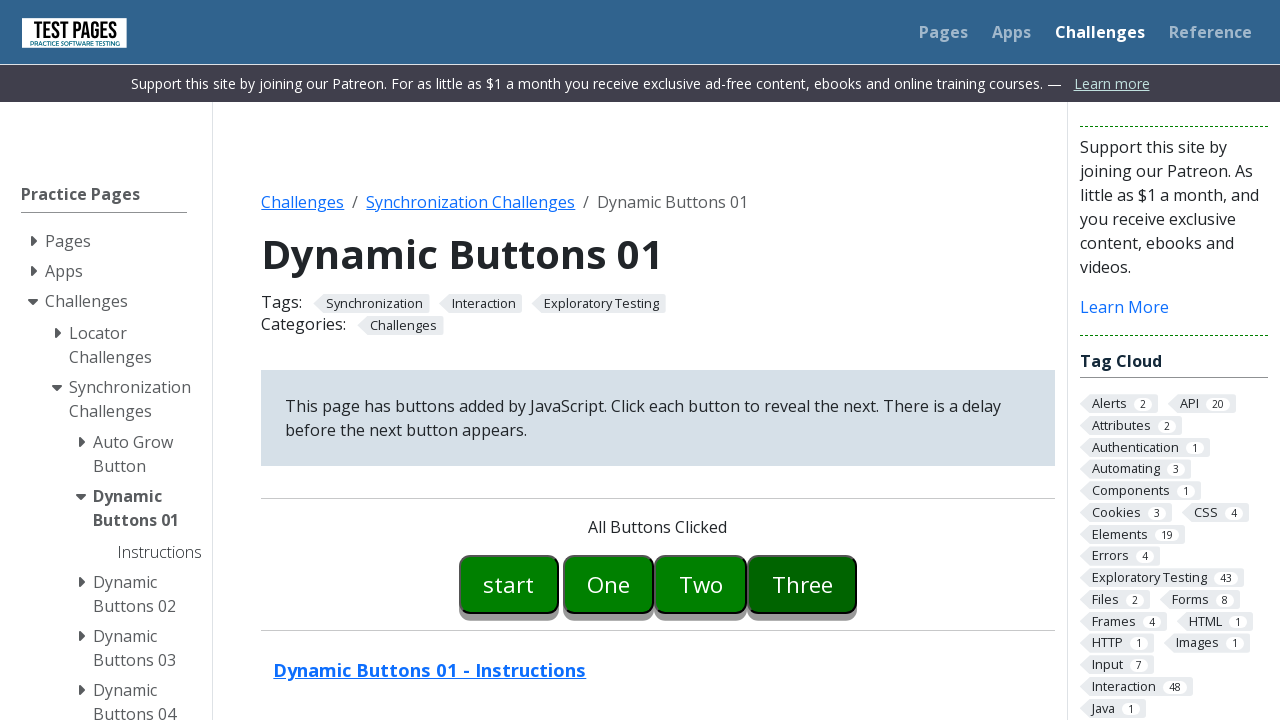